Tests radio button and checkbox selection functionality on a practice form by selecting Honda radio button and BMW/Benz checkboxes

Starting URL: https://www.letskodeit.com/practice

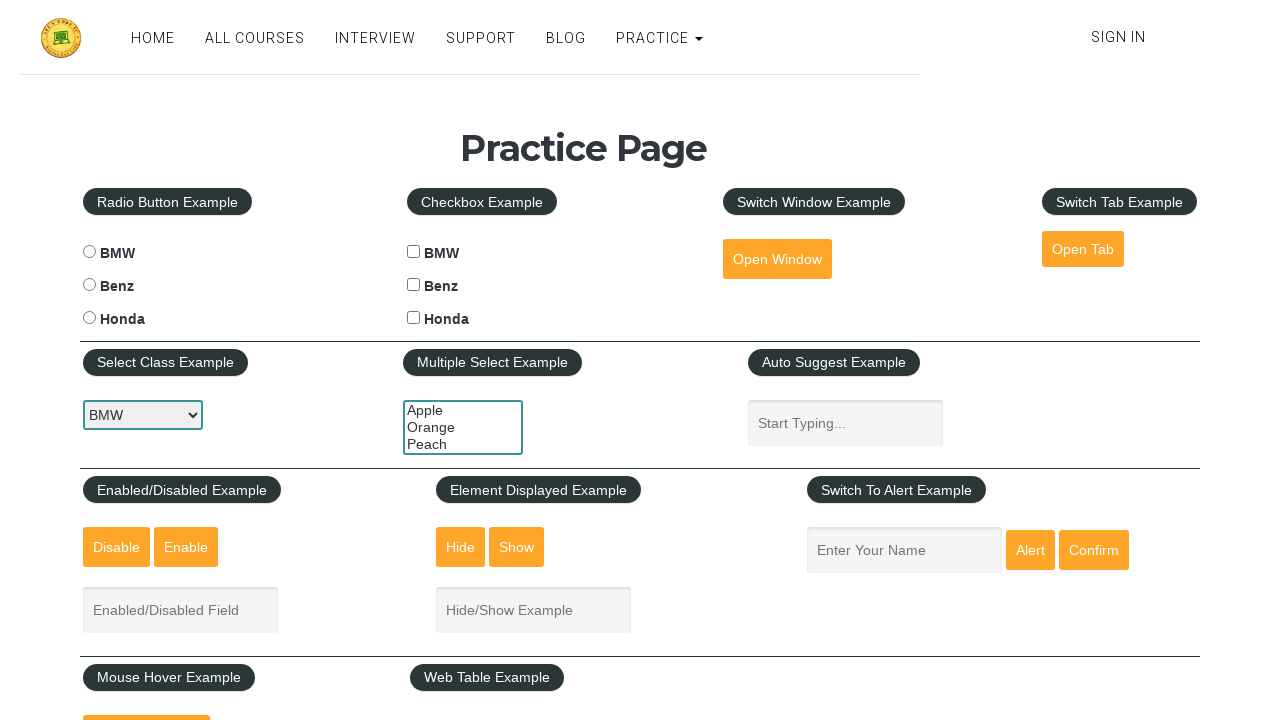

Clicked Honda radio button at (89, 318) on #hondaradio
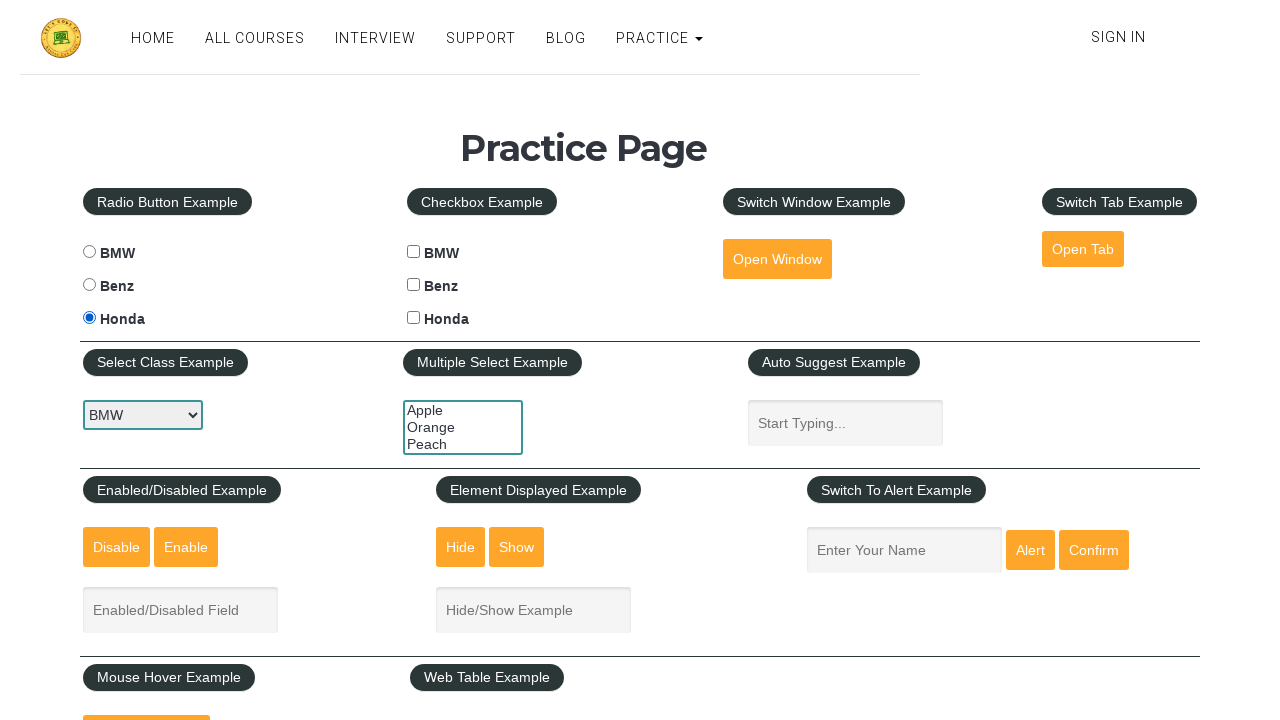

Clicked BMW checkbox at (414, 252) on #bmwcheck
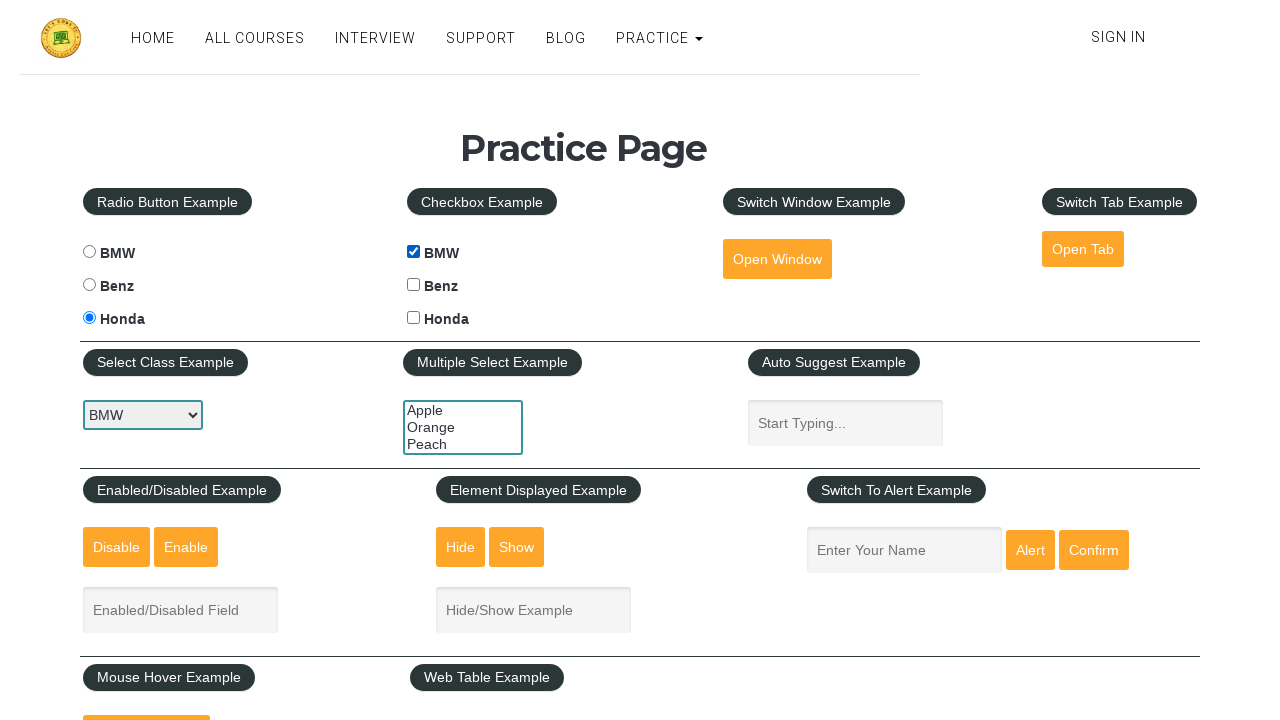

Clicked Benz checkbox at (414, 285) on #benzcheck
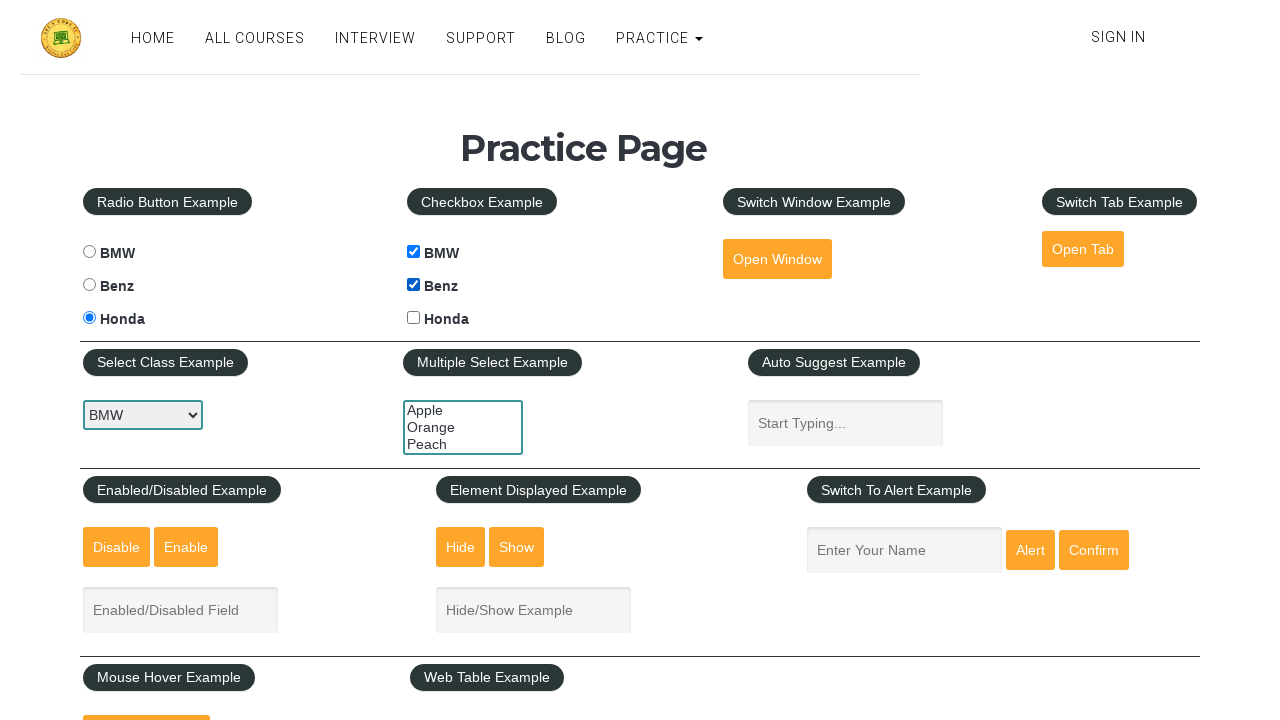

Verified Honda radio button is selected
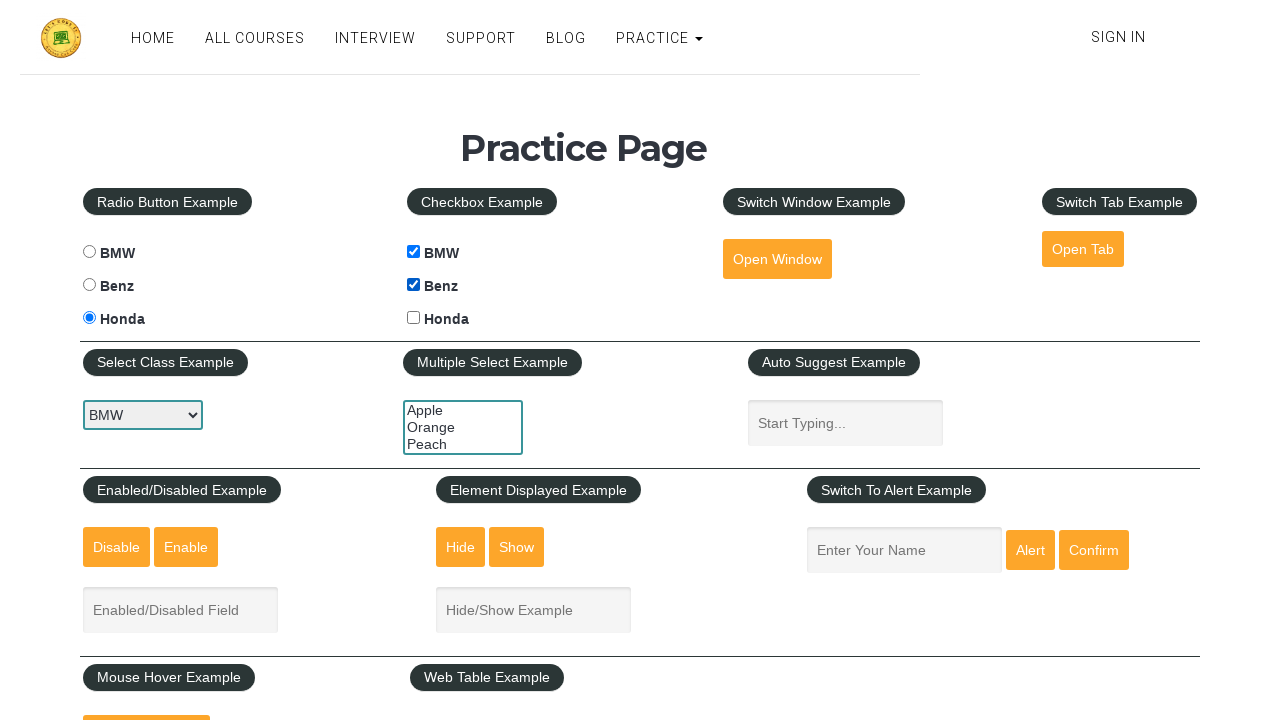

Verified BMW checkbox is checked
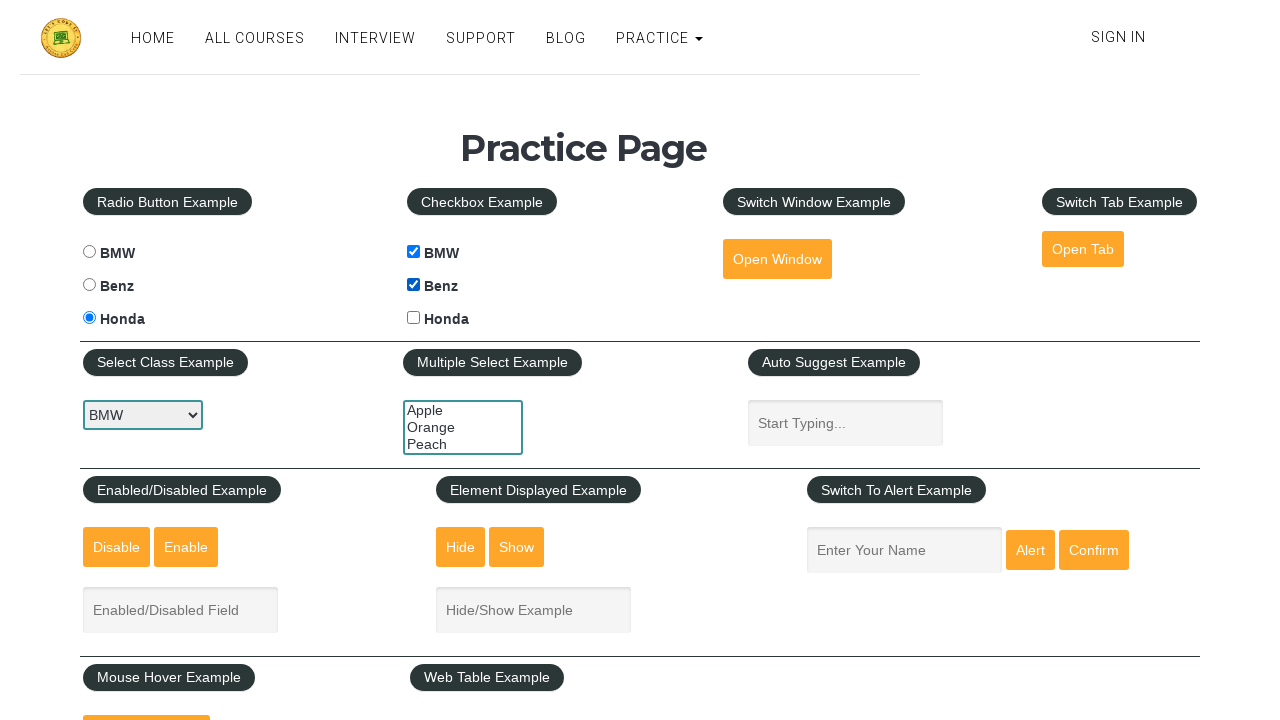

Verified Benz checkbox is checked
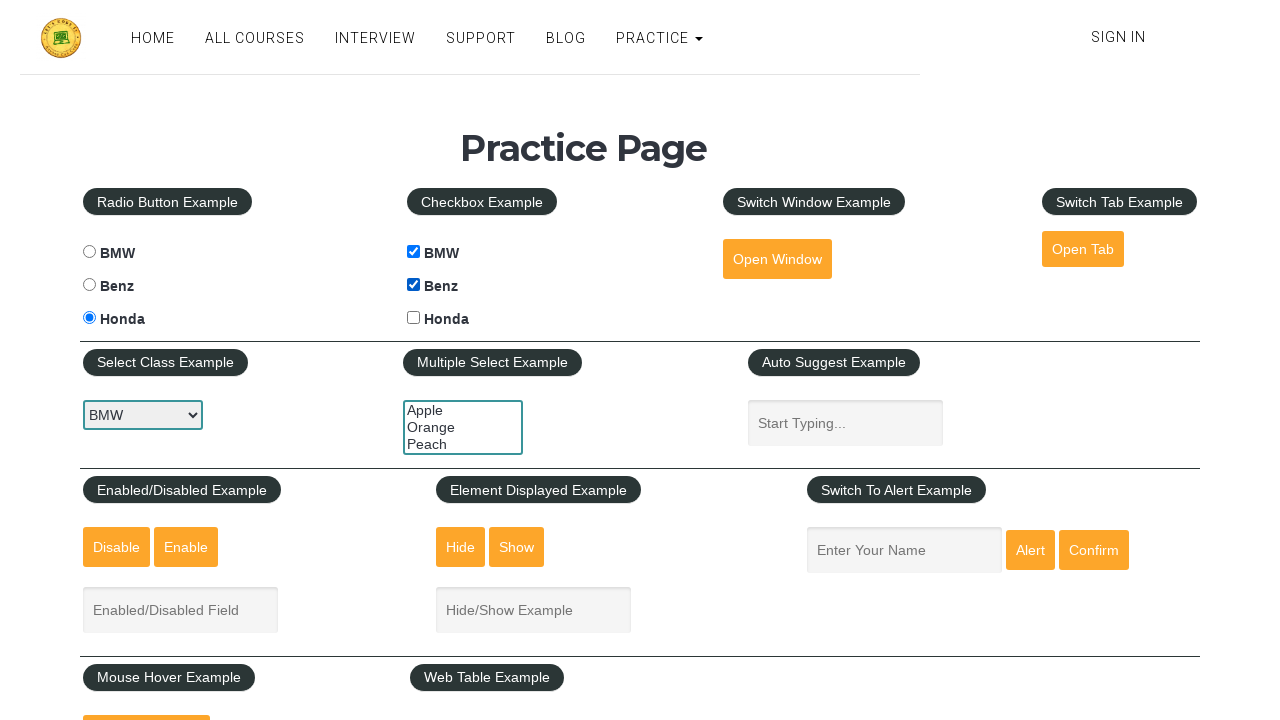

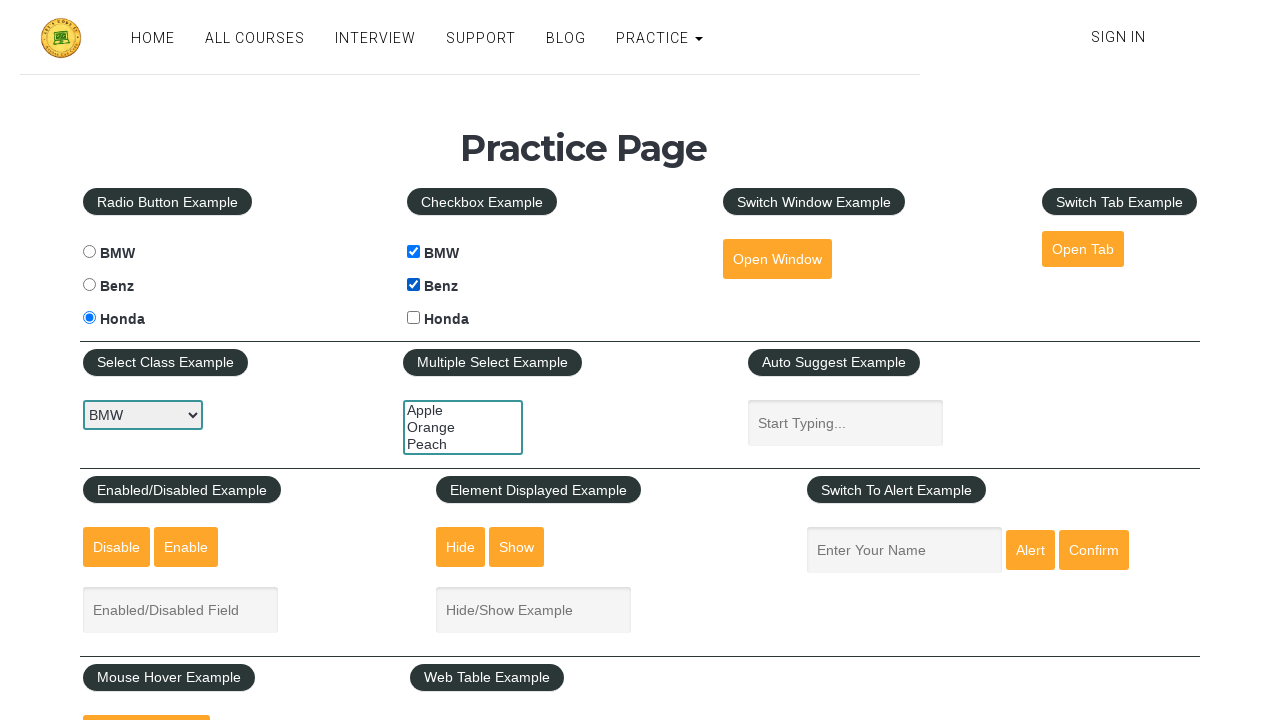